Tests multiple window handling by clicking a link that opens a new window, switching to the new window, and verifying the title changes from "Windows" to "New Window".

Starting URL: https://practice.cydeo.com/windows

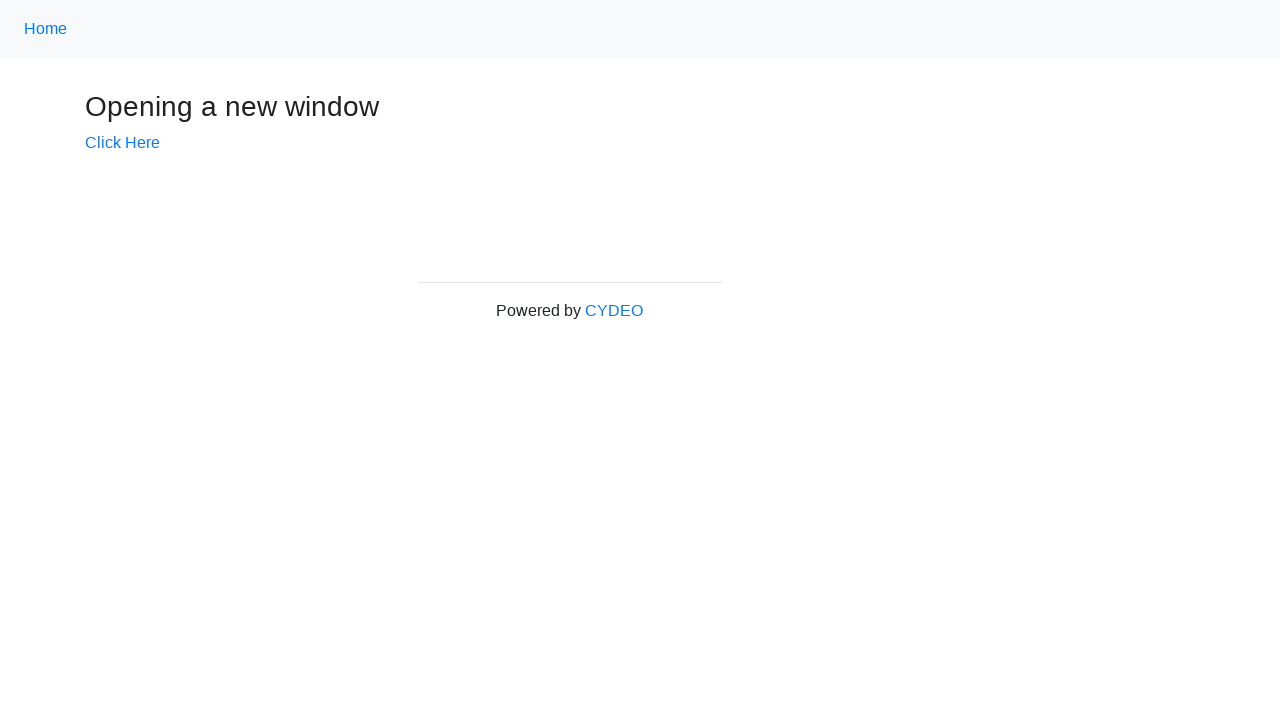

Verified initial page title is 'Windows'
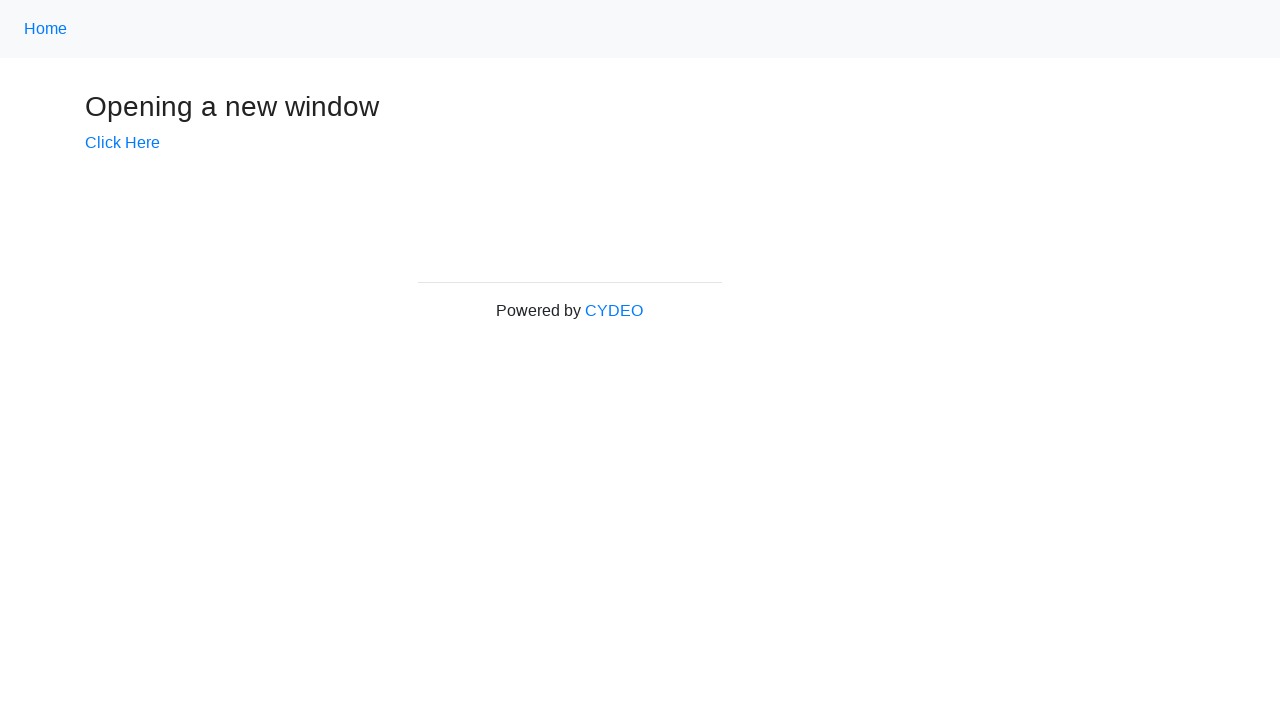

Clicked 'Click Here' link at (122, 143) on text=Click Here
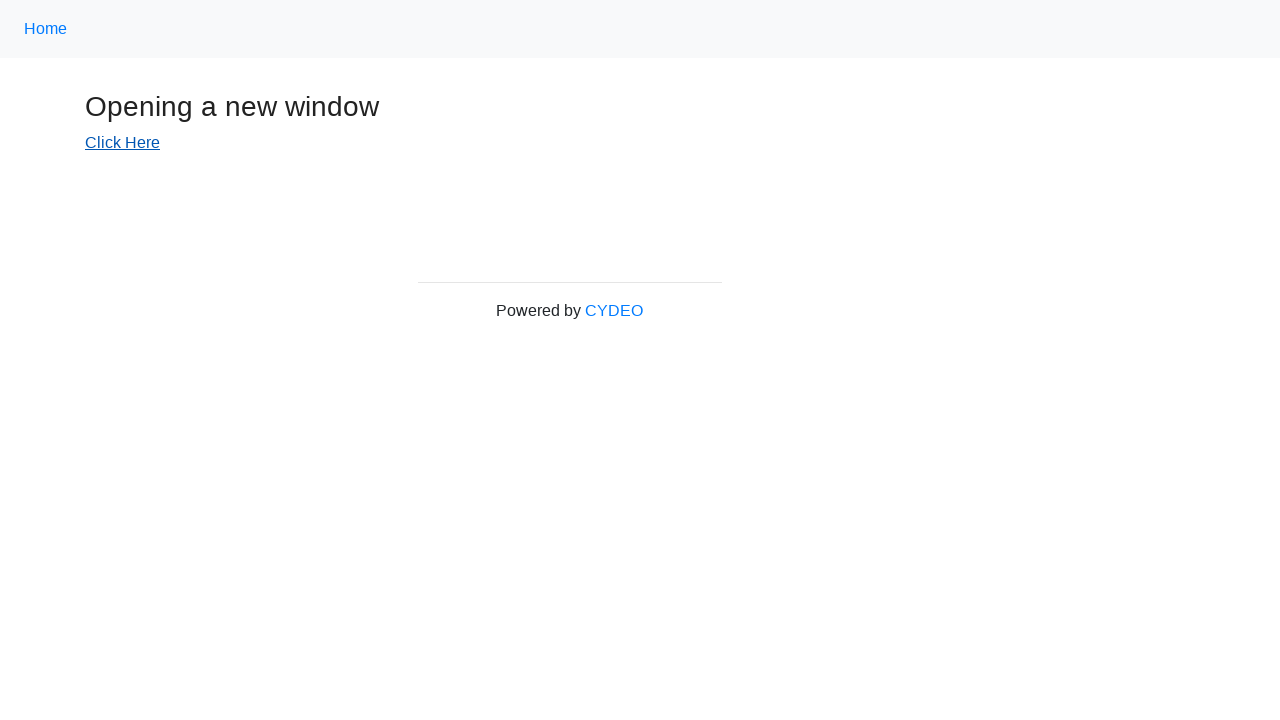

New window opened after clicking 'Click Here' link at (122, 143) on text=Click Here
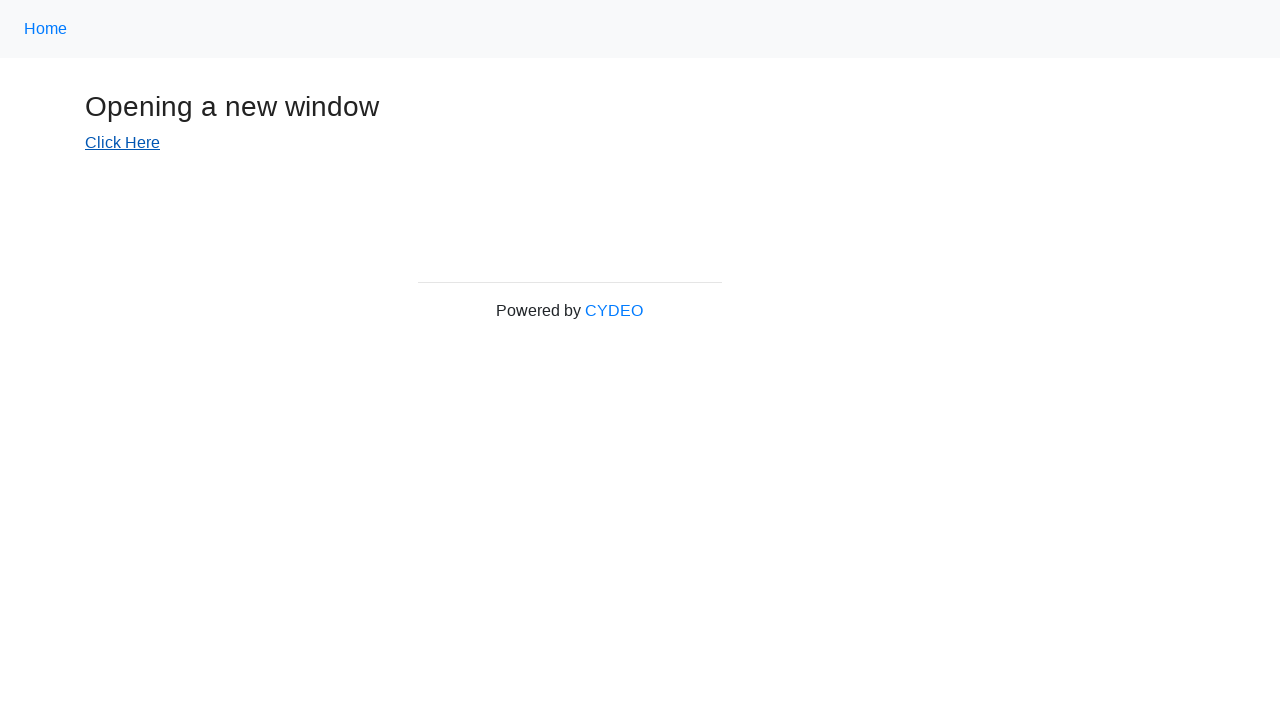

Captured new window/page object
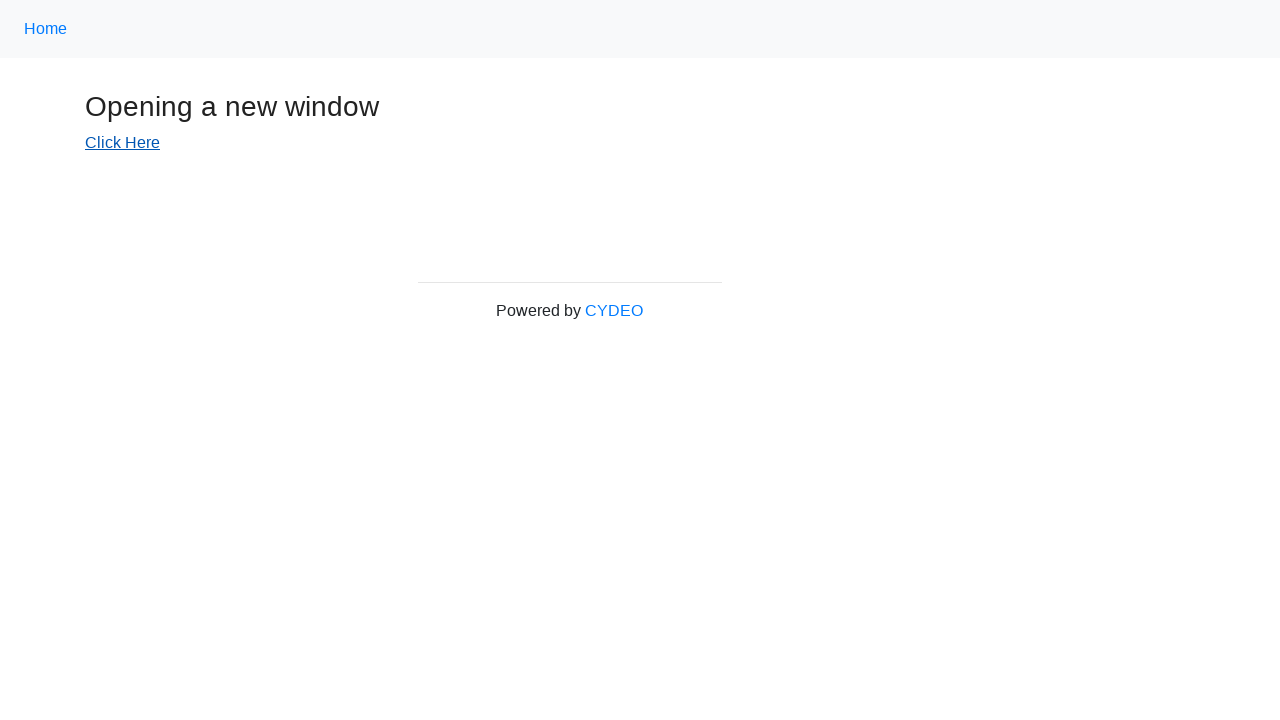

Verified new window title changed to 'New Window'
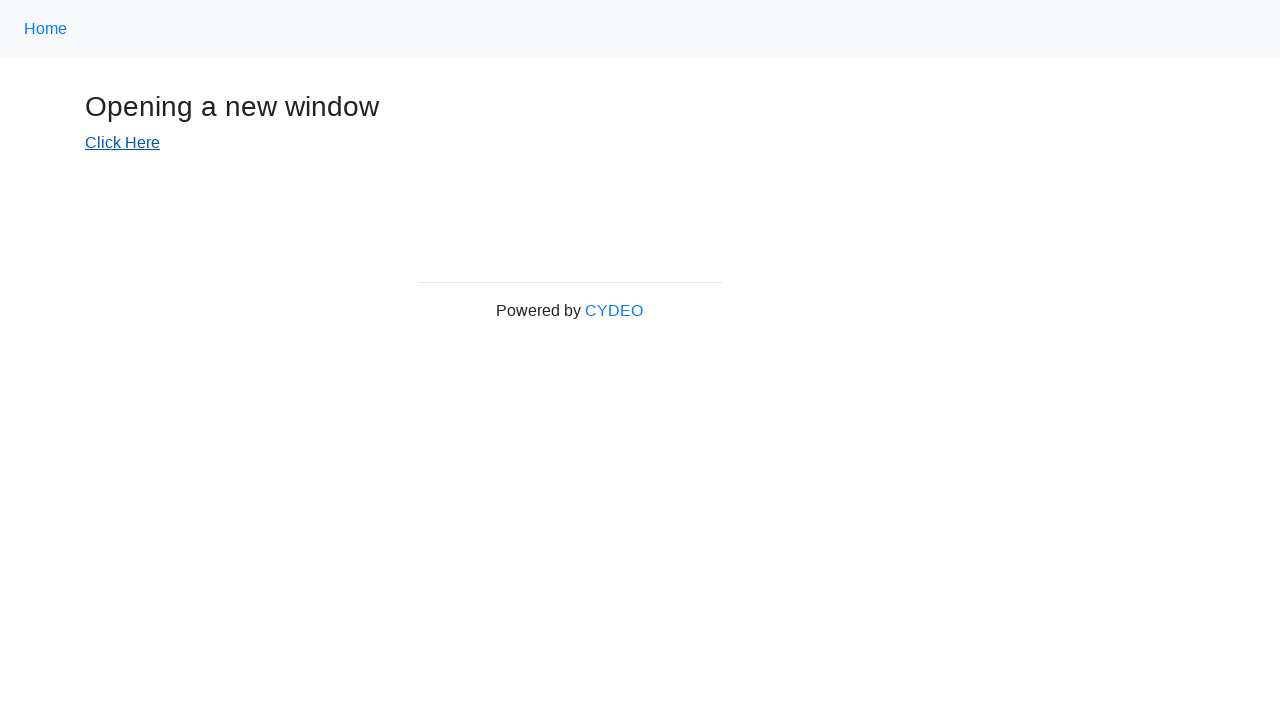

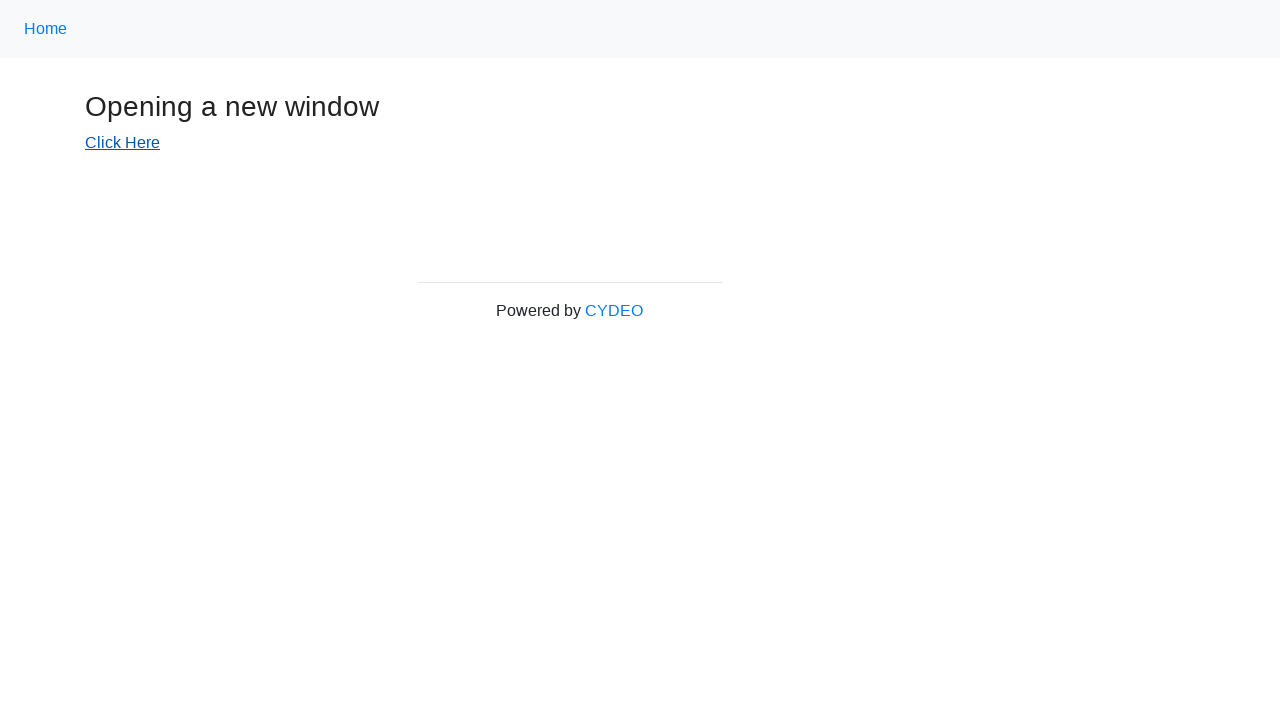